Tests HTML5 drag and drop using mouse position simulation to drag column A to column B and back

Starting URL: https://automationfc.github.io/drag-drop-html5/

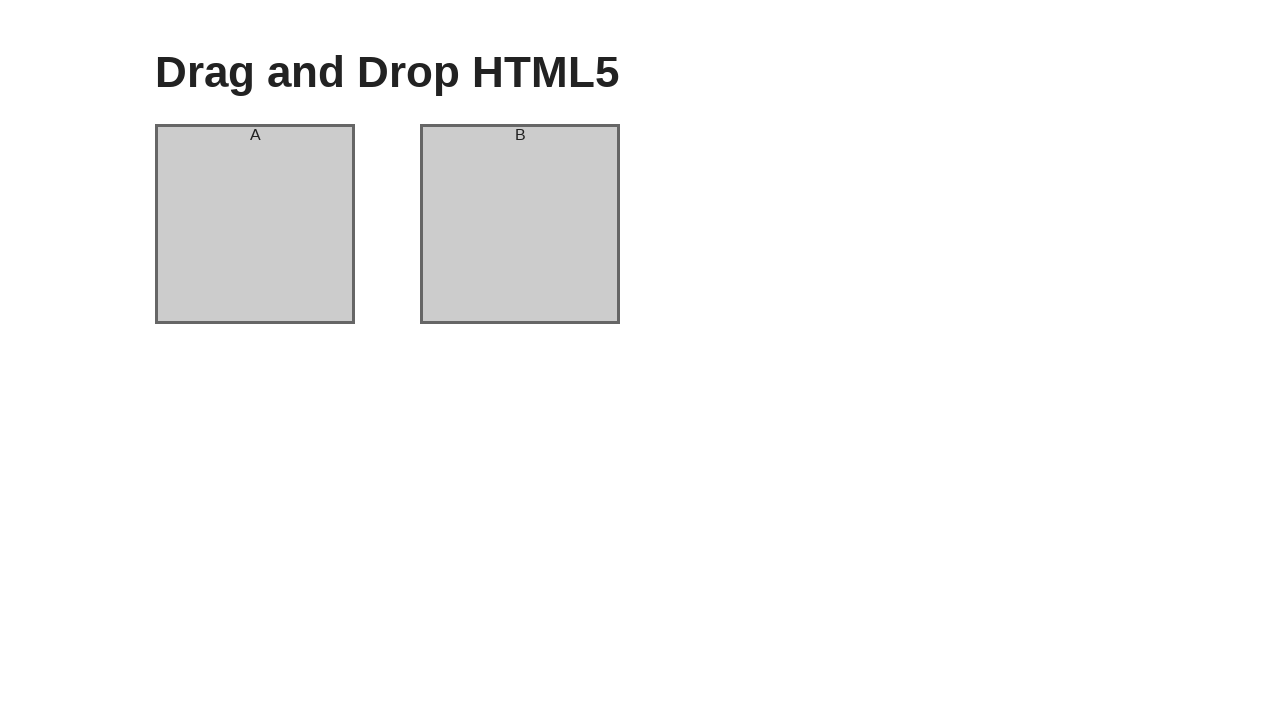

Located column A element for drag operation
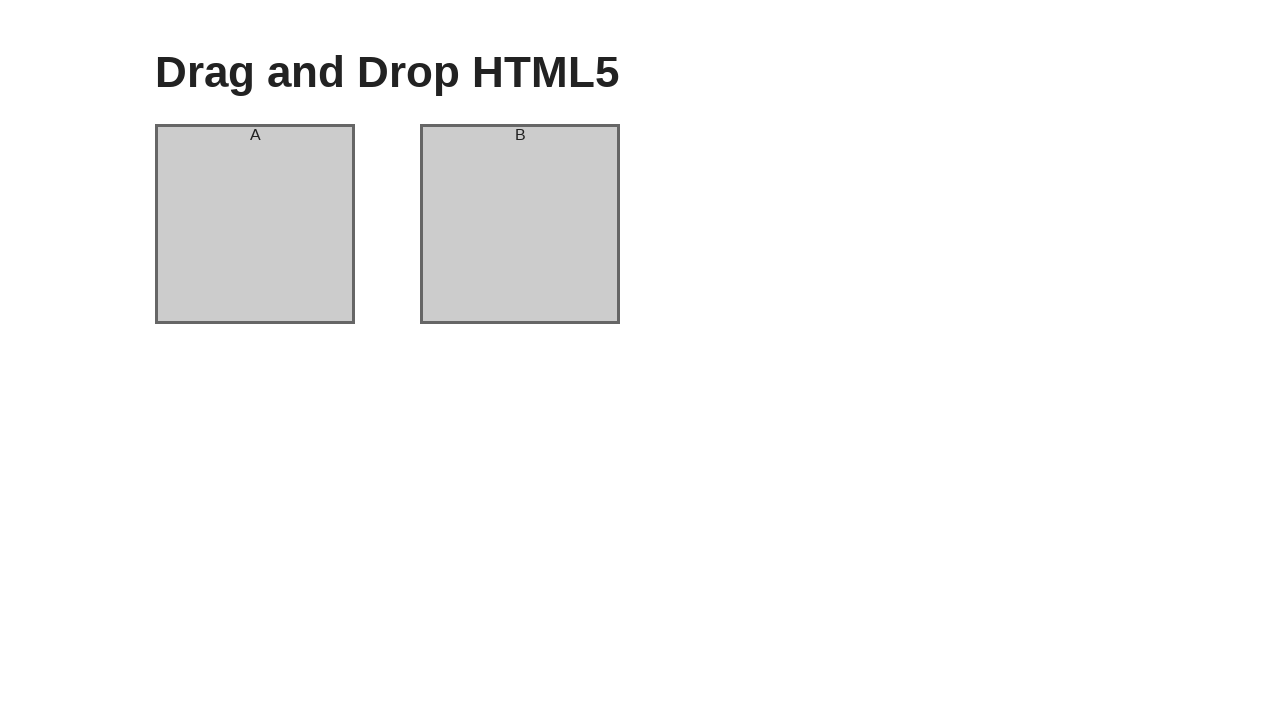

Located column B element as drop target
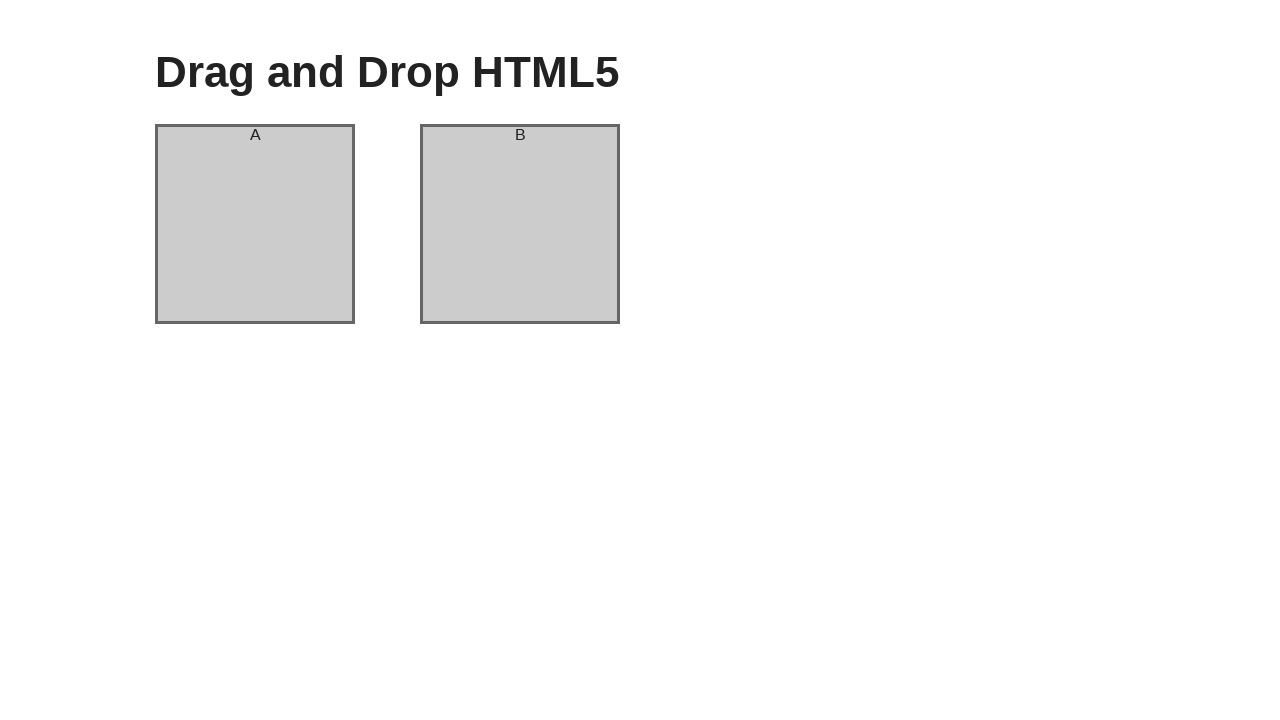

Dragged column A to column B at (520, 224)
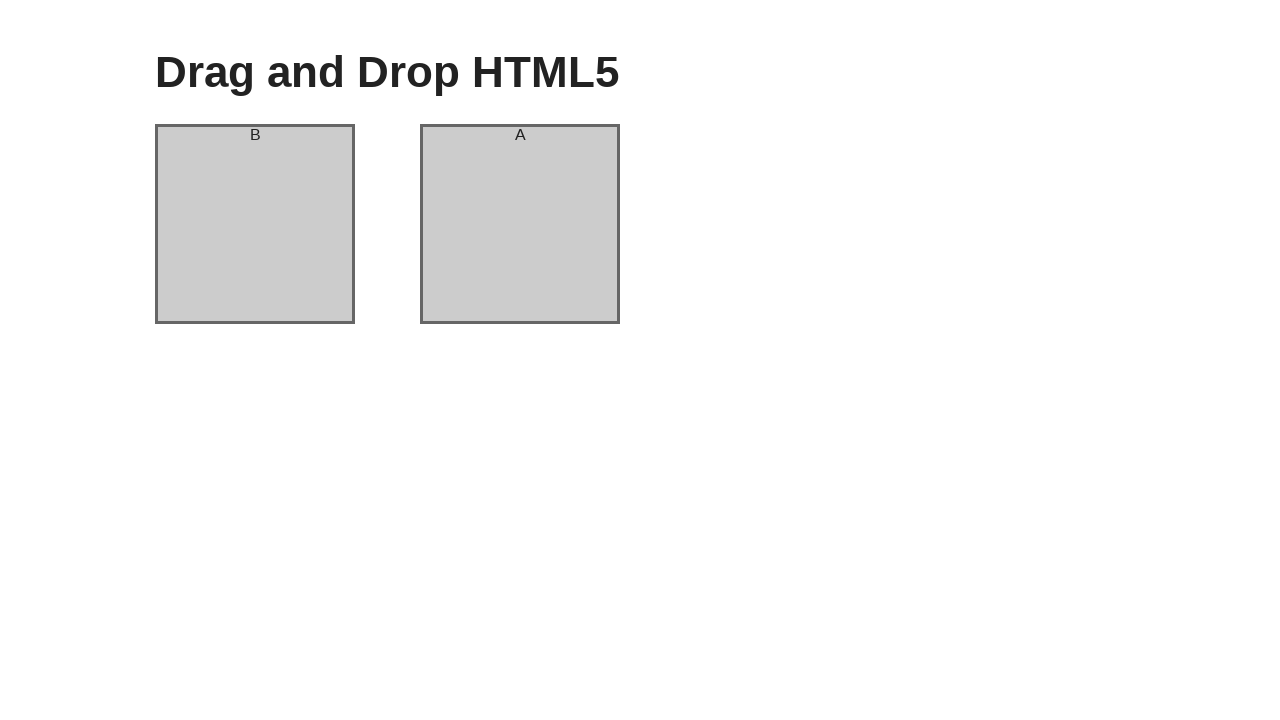

Waited 2 seconds for drag operation to complete
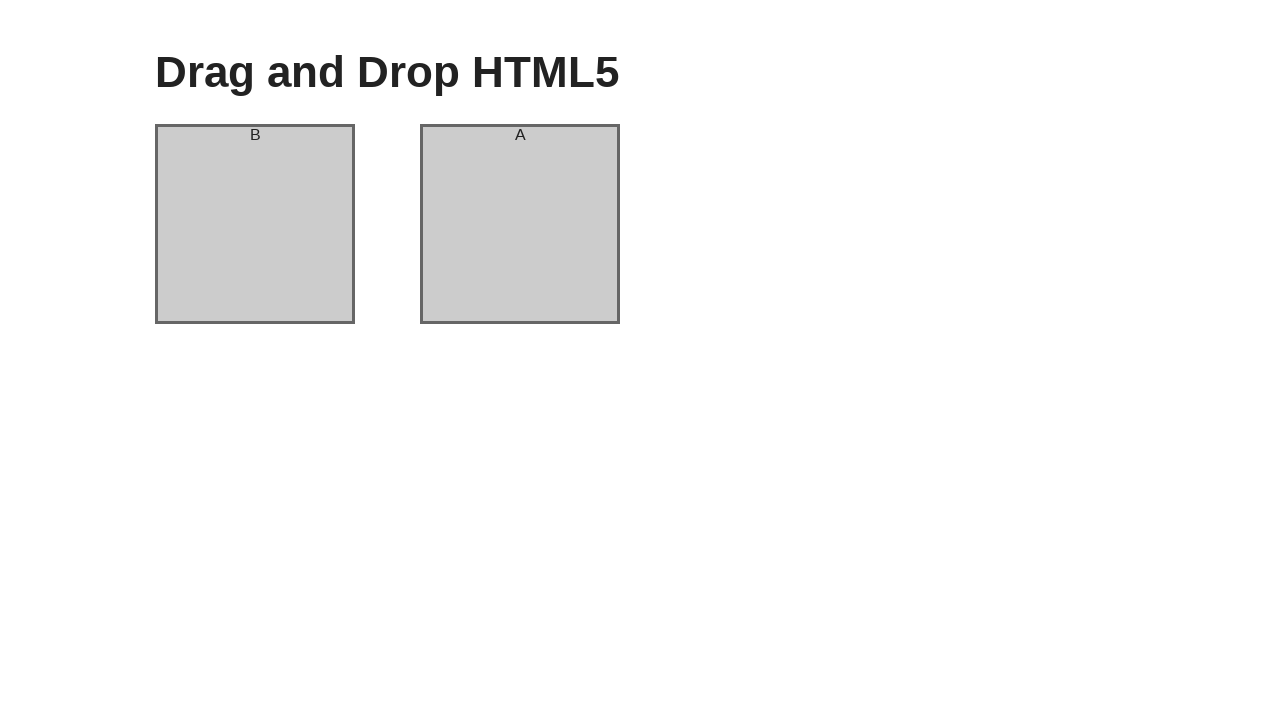

Located column A element for second drag operation
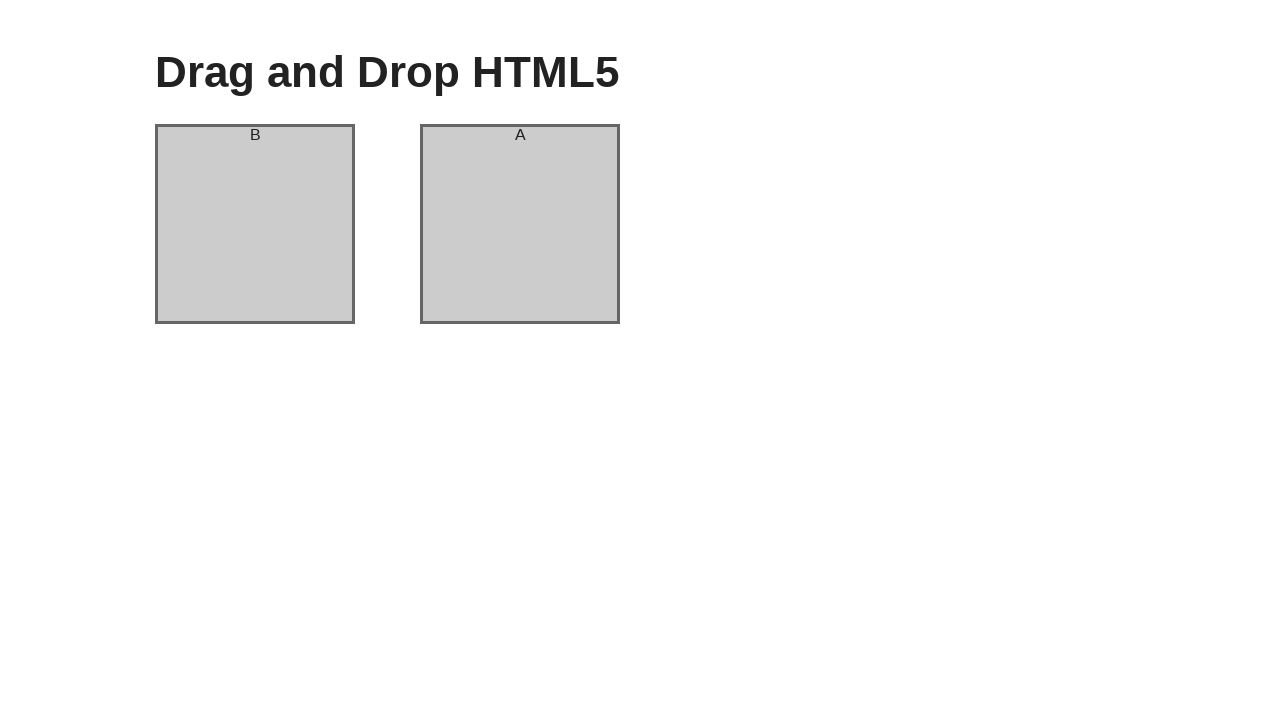

Located column B element as drop target for second operation
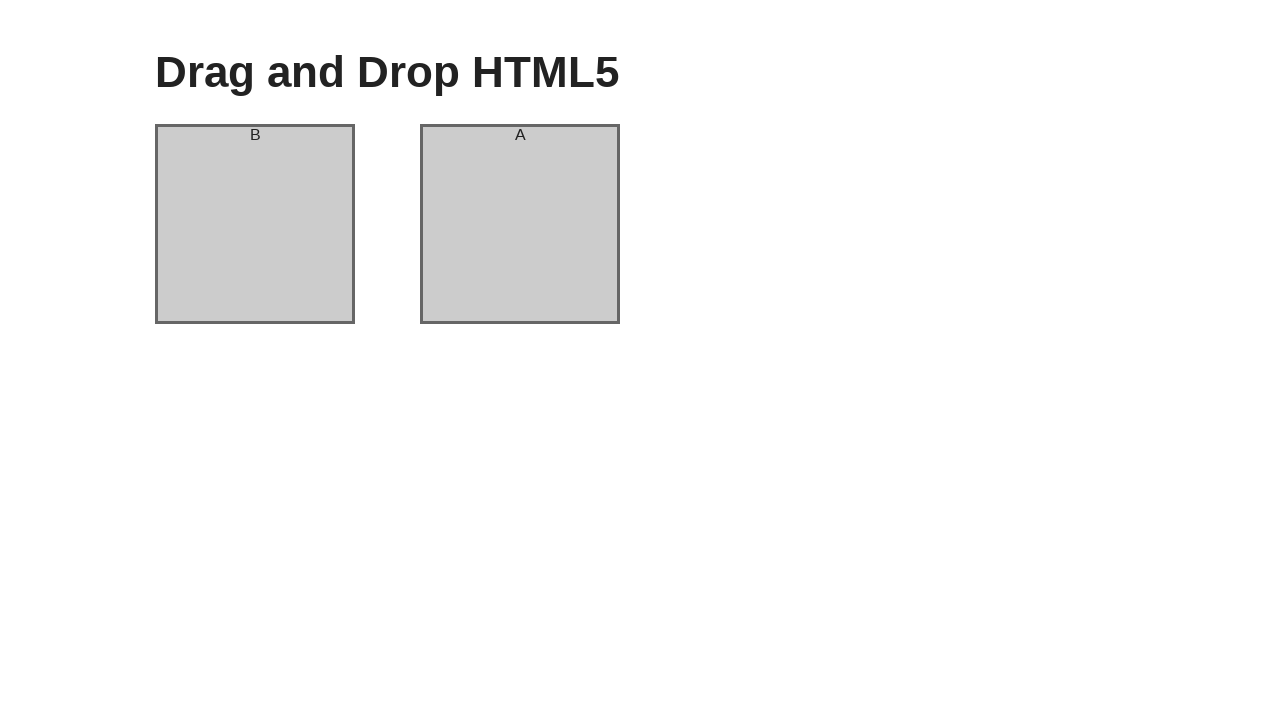

Dragged column A back to column B to swap positions at (520, 224)
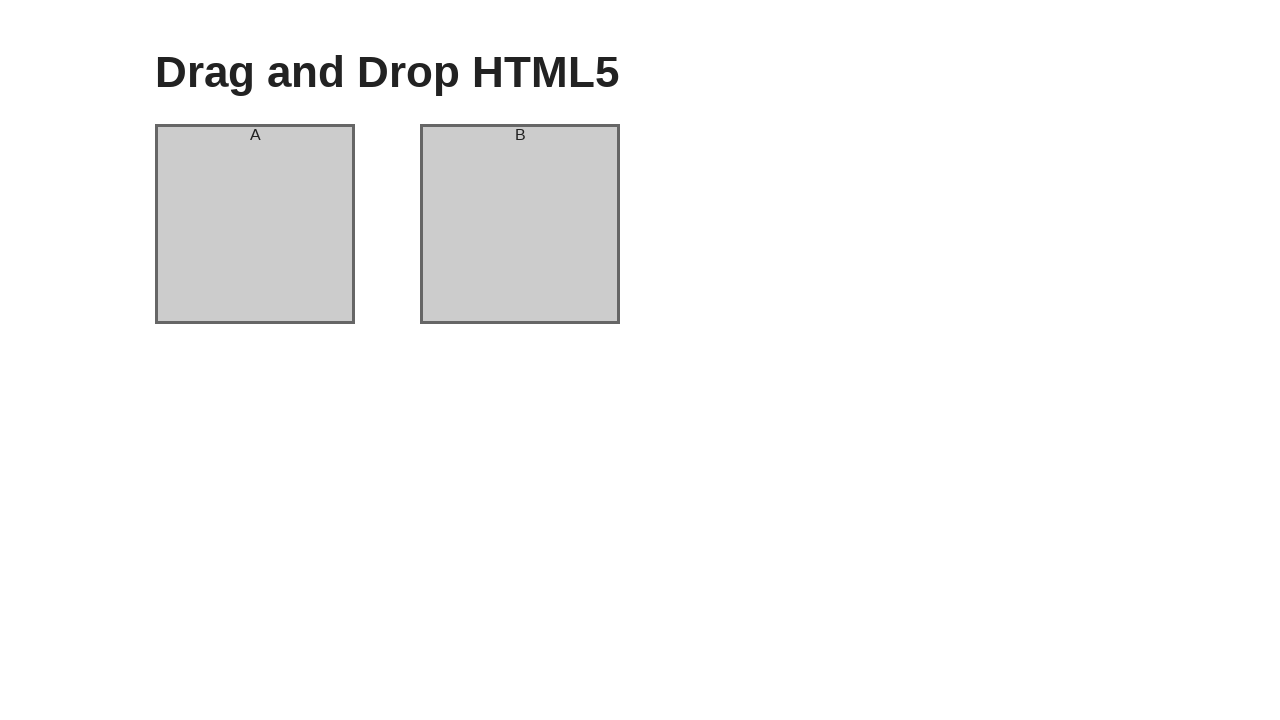

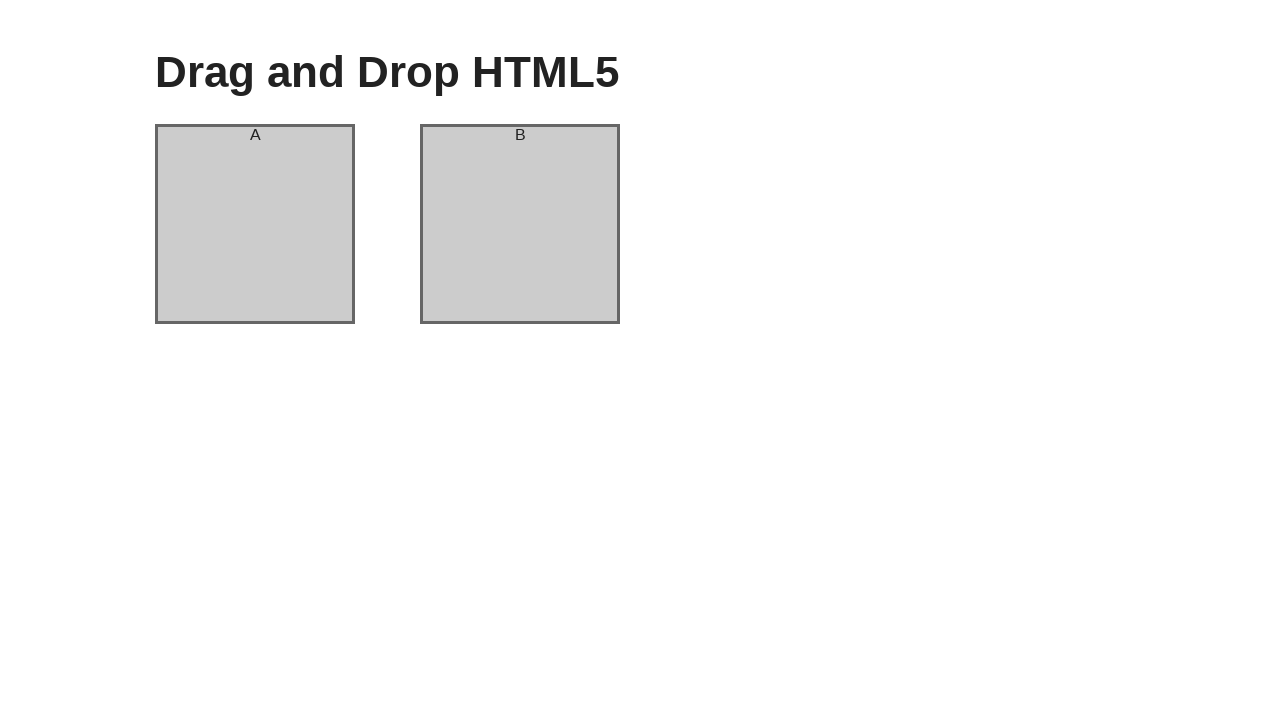